Tests alert handling by triggering an OK alert, verifying its text, and accepting it

Starting URL: http://demo.automationtesting.in/Alerts.html

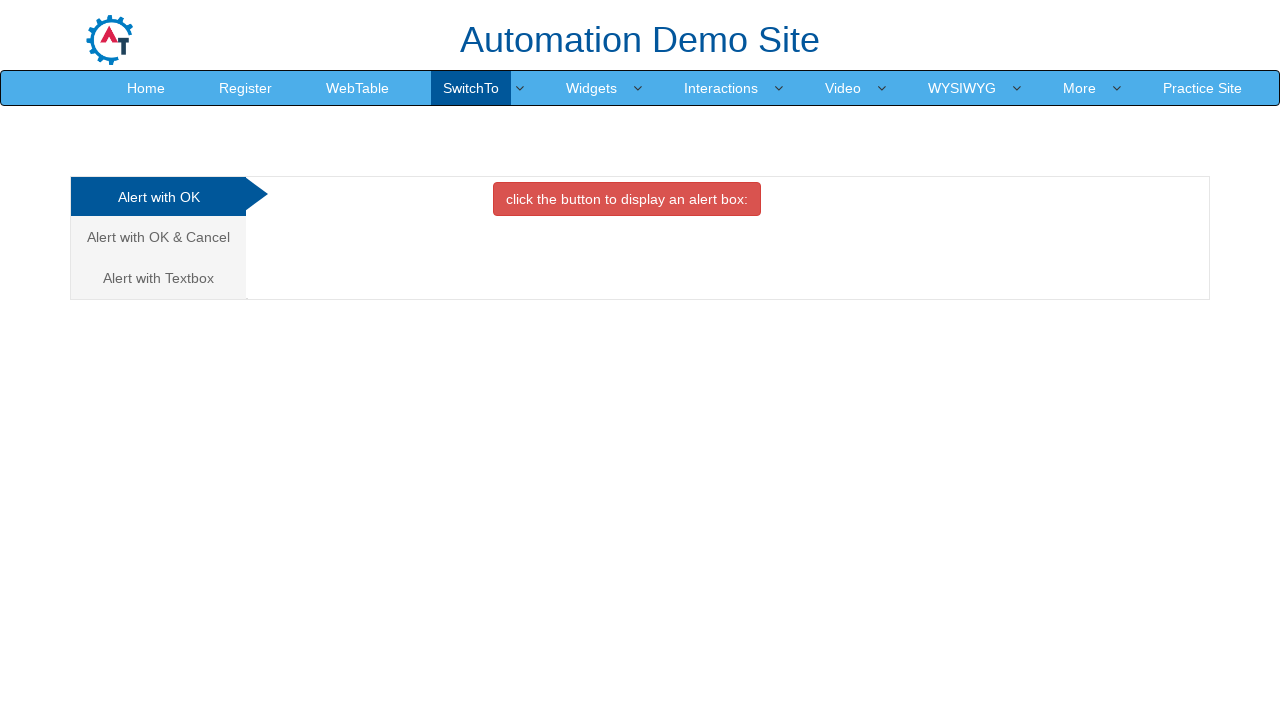

Clicked on OK Tab at (158, 197) on xpath=//a[@href='#OKTab']
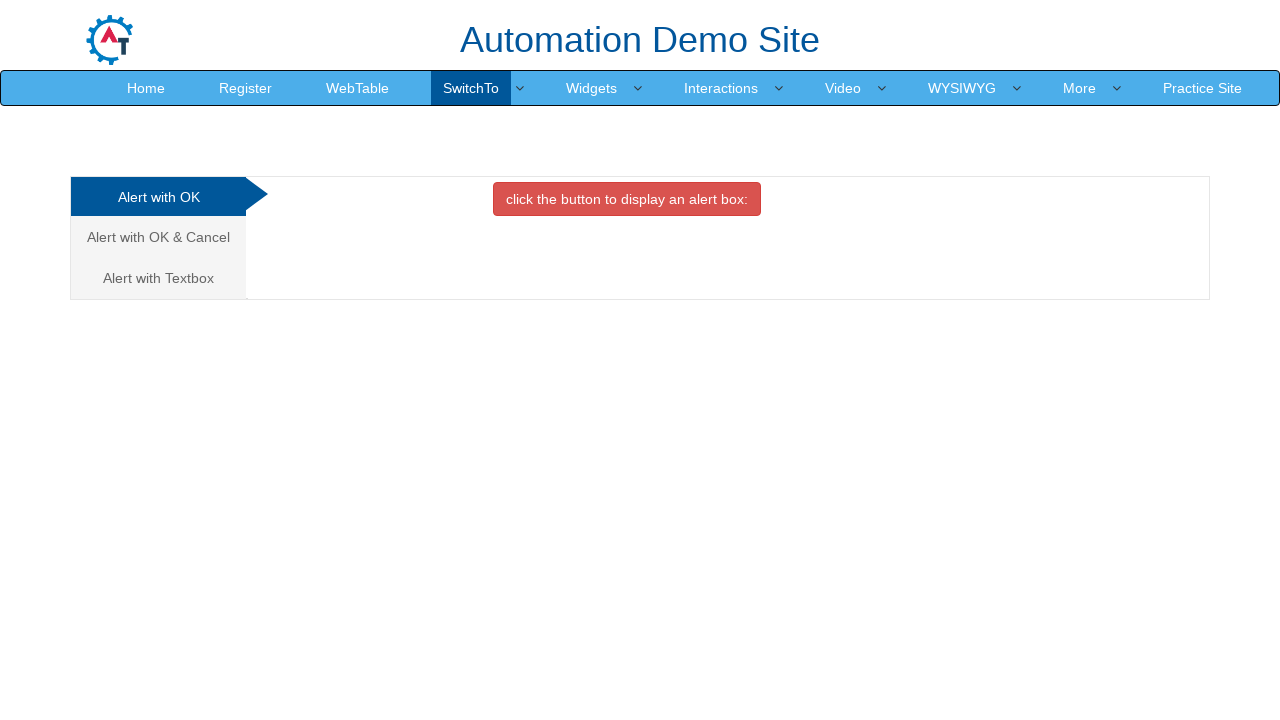

Clicked button to trigger alert at (627, 199) on .btn-danger
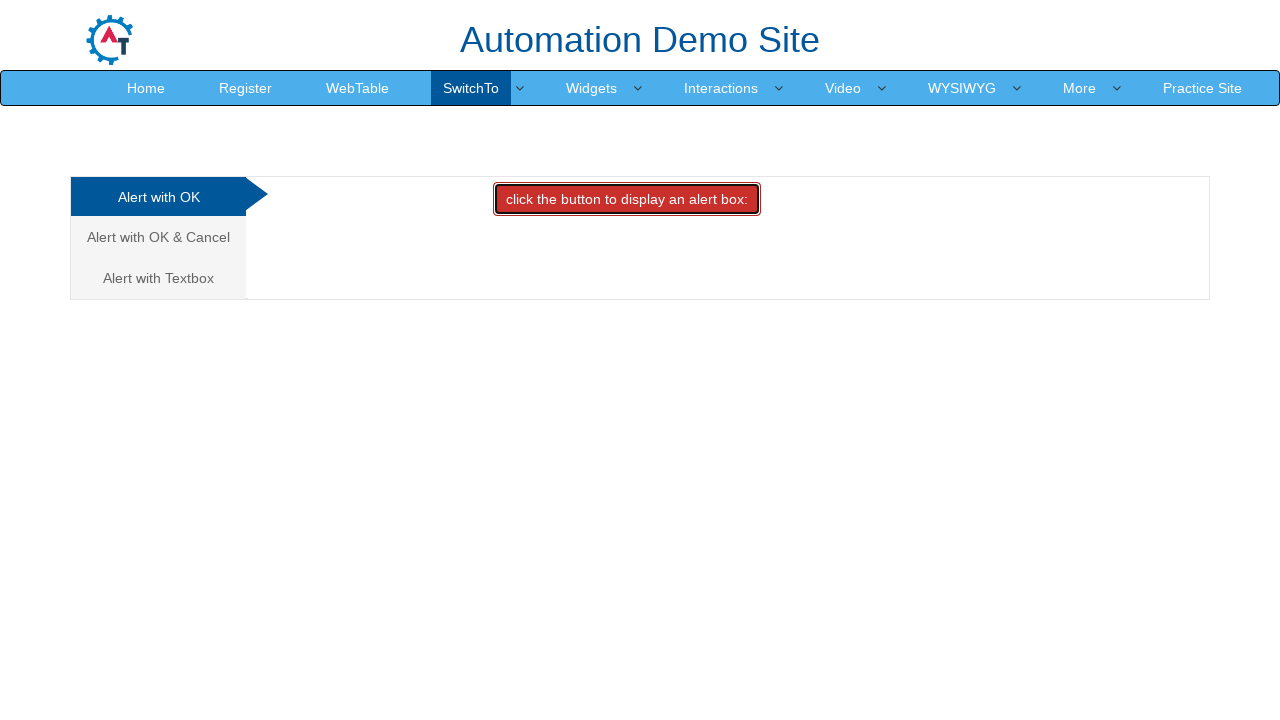

Set up alert handler to accept dialogs
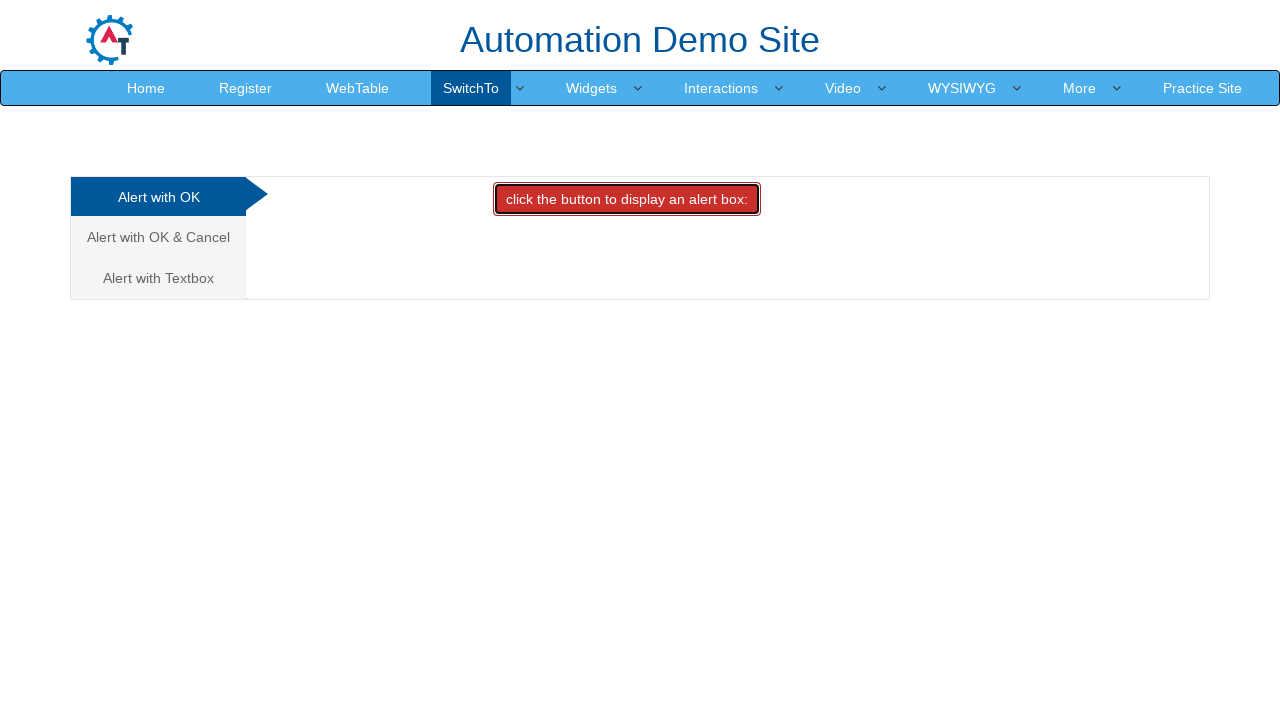

Clicked button to trigger alert and accepted it at (627, 199) on .btn-danger
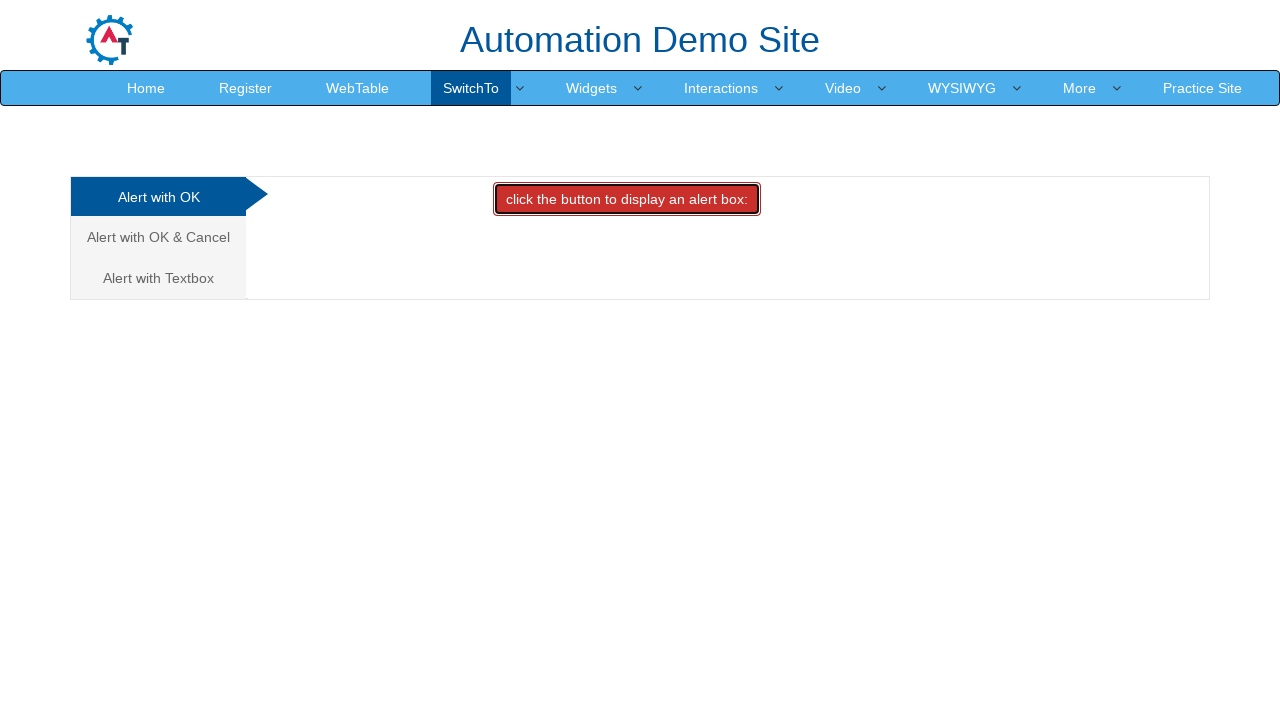

Verified alert button is still present after acceptance
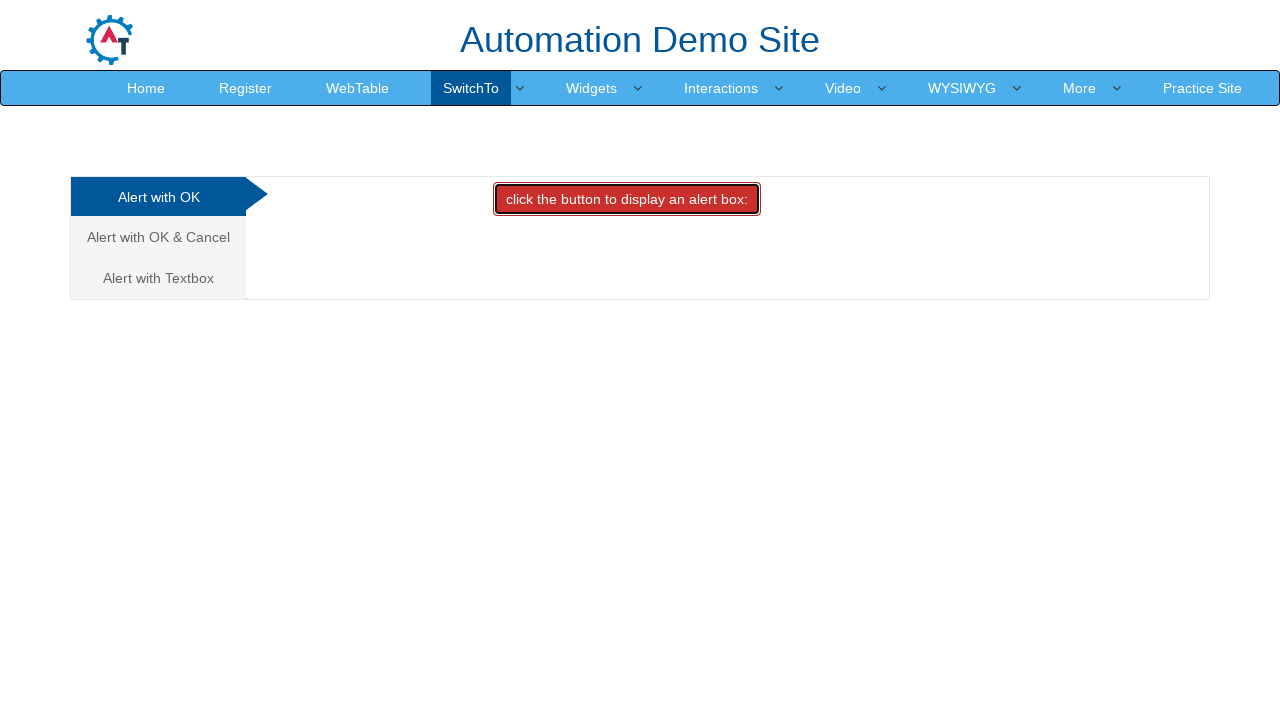

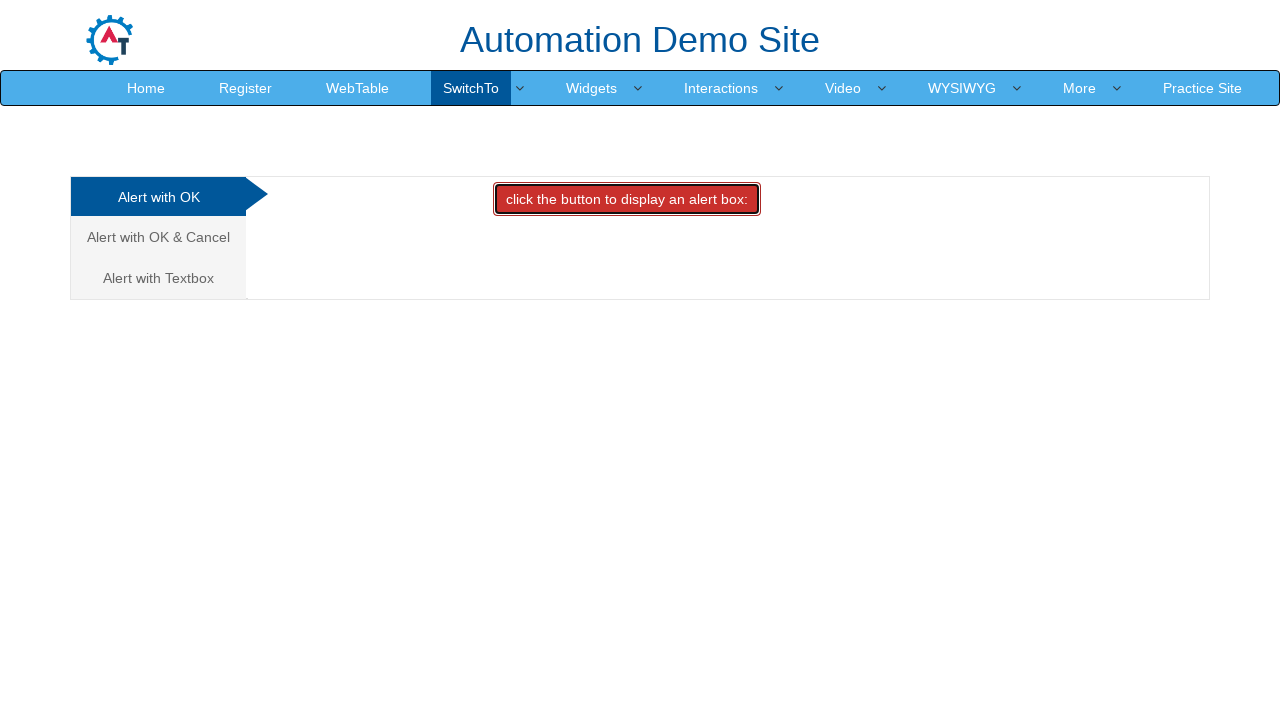